Verifies that the page title of OrangeHRM login page is correct

Starting URL: https://opensource-demo.orangehrmlive.com/web/index.php/auth/login

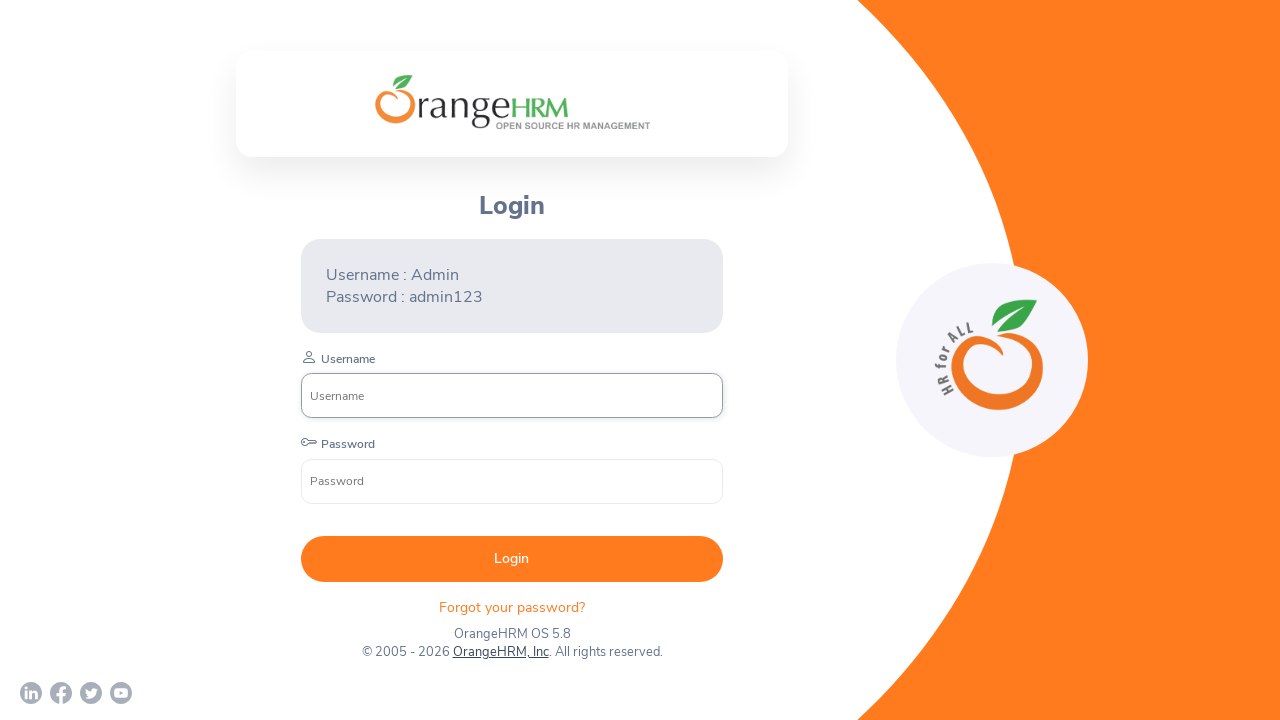

Waited 3 seconds for page to load
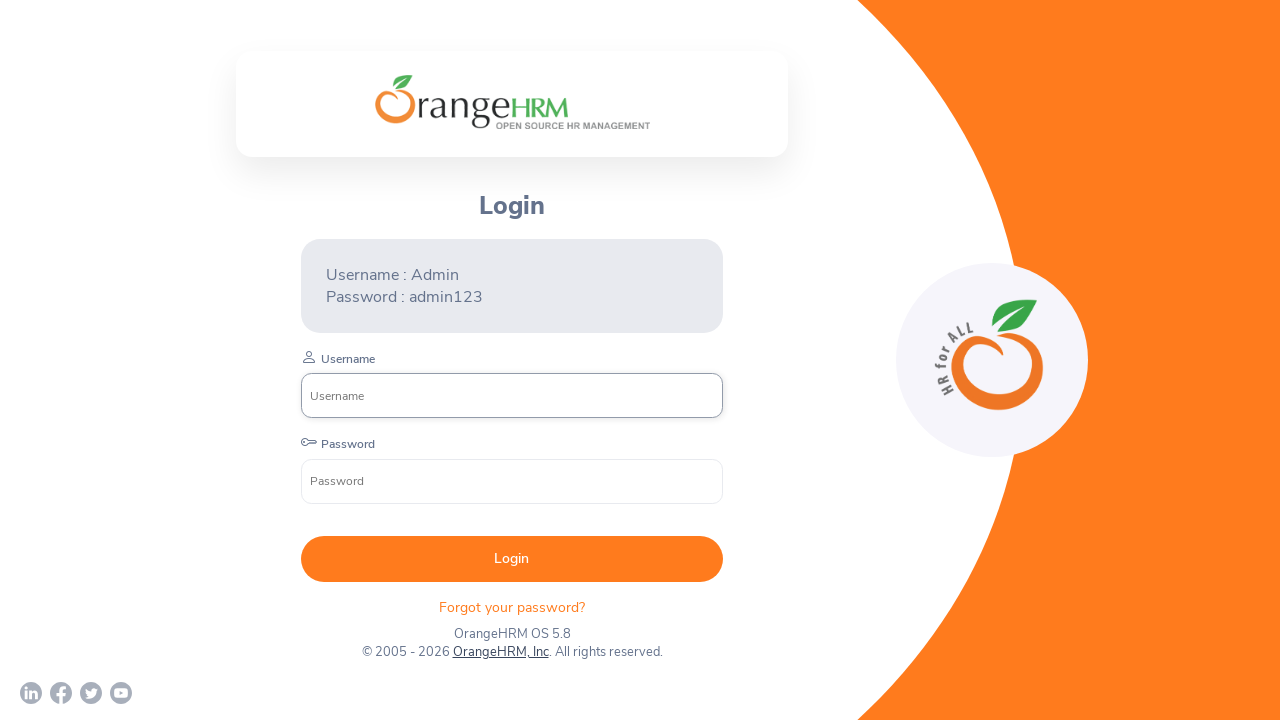

Verified page title is 'OrangeHRM'
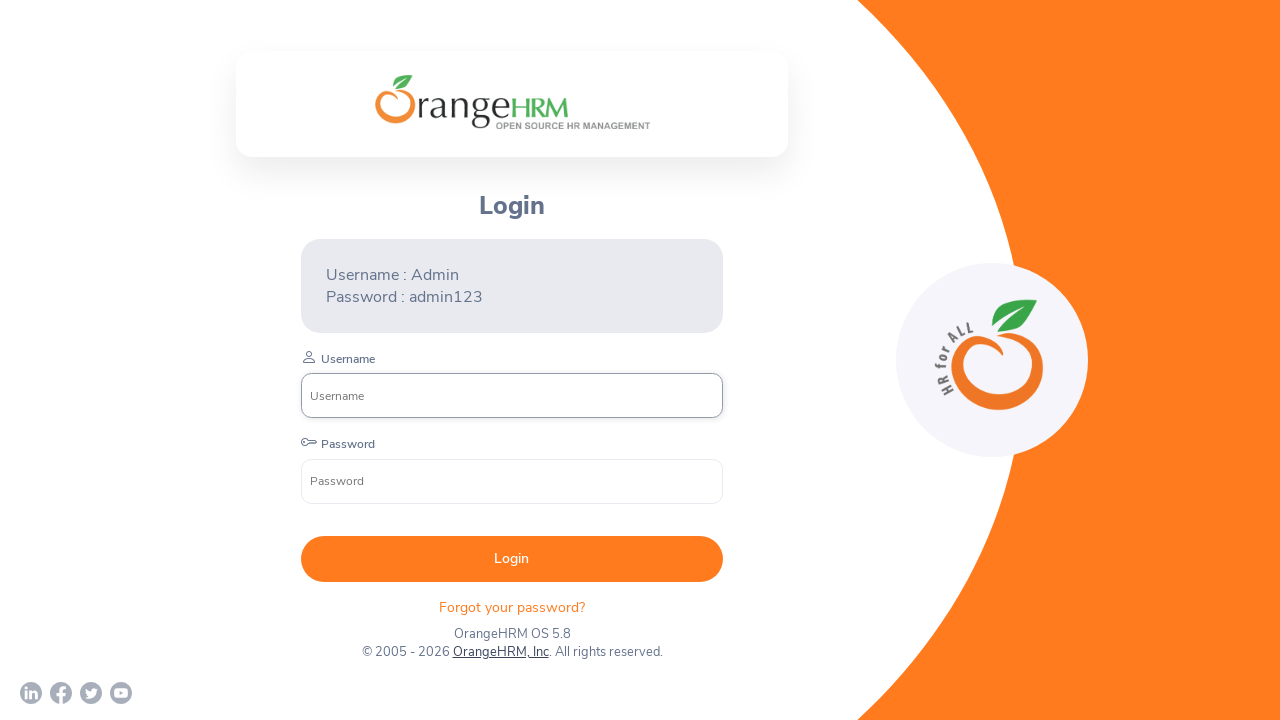

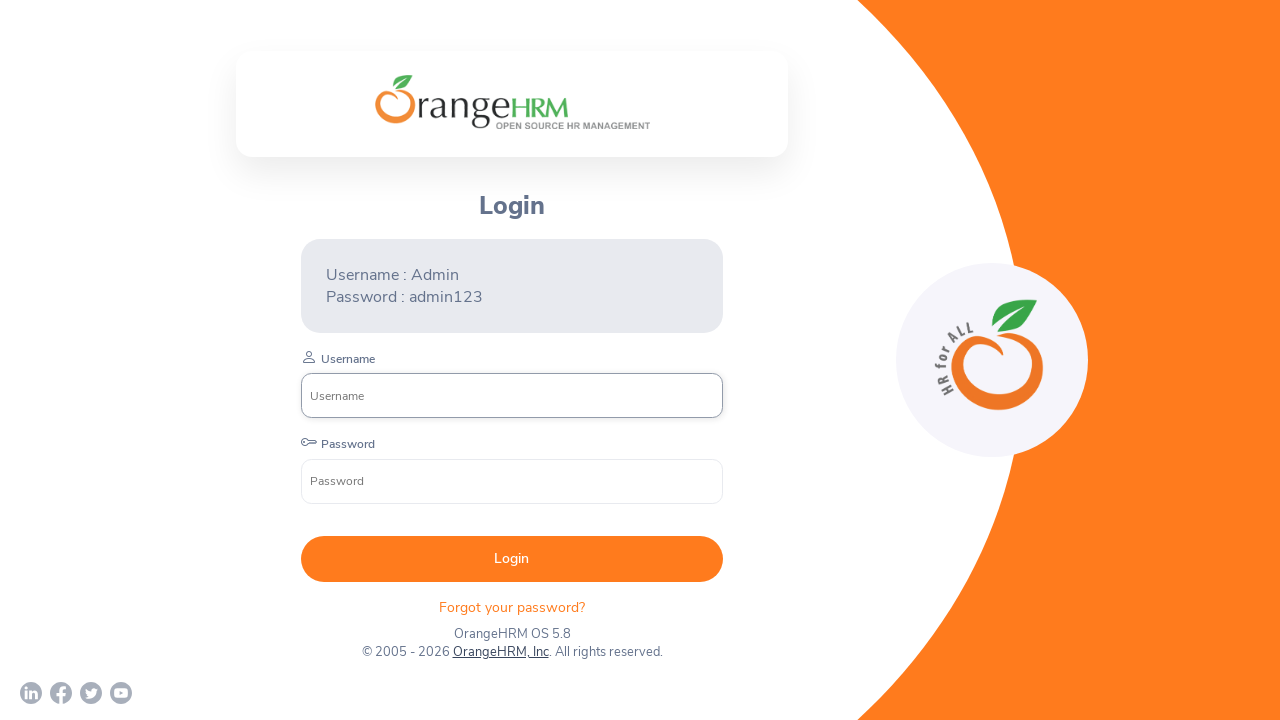